Tests alert and confirm dialog handling by entering a name, triggering an alert button, accepting the alert, then triggering a confirm button and dismissing it

Starting URL: https://rahulshettyacademy.com/AutomationPractice/

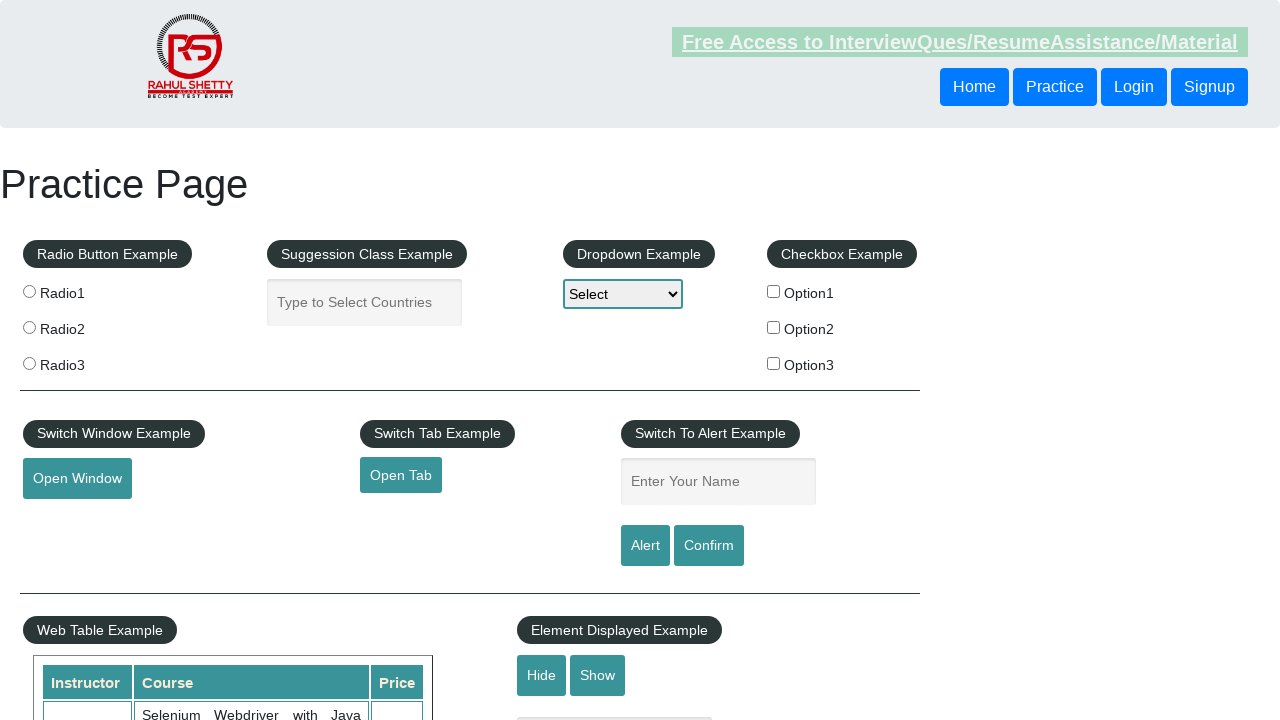

Filled name input field with 'Shivam' on input#name
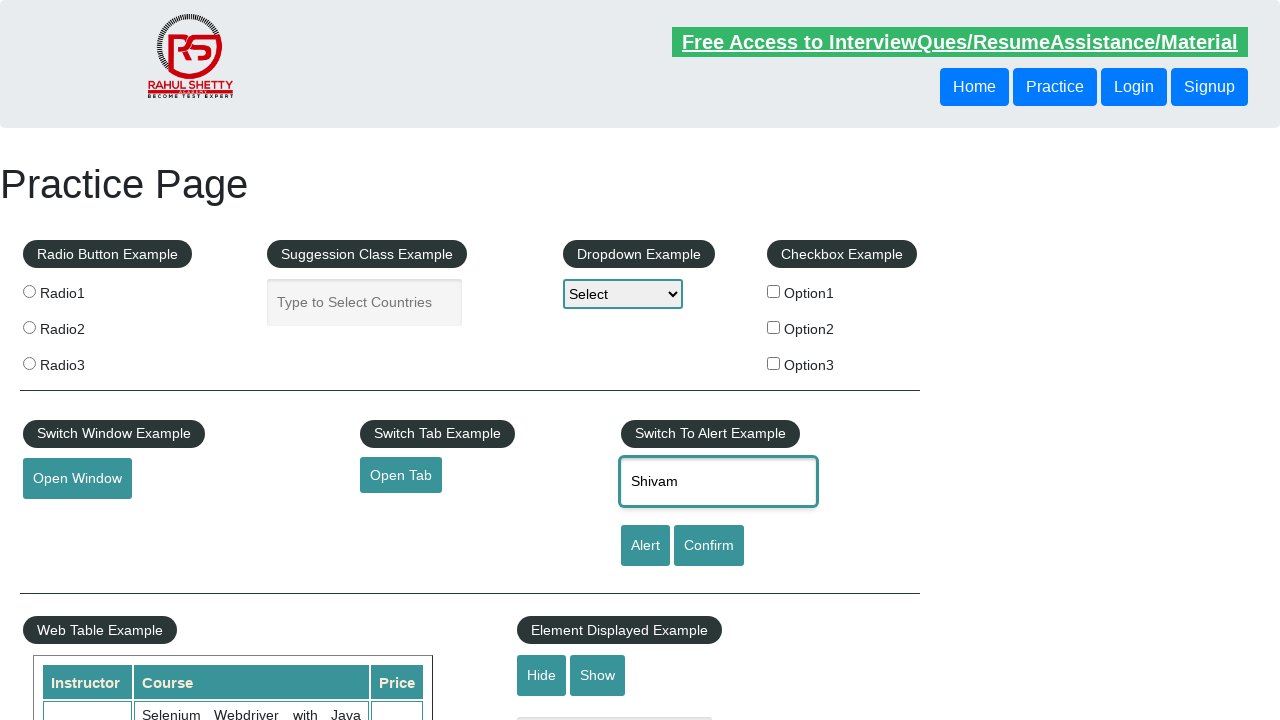

Clicked alert button to trigger alert dialog at (645, 546) on input#alertbtn
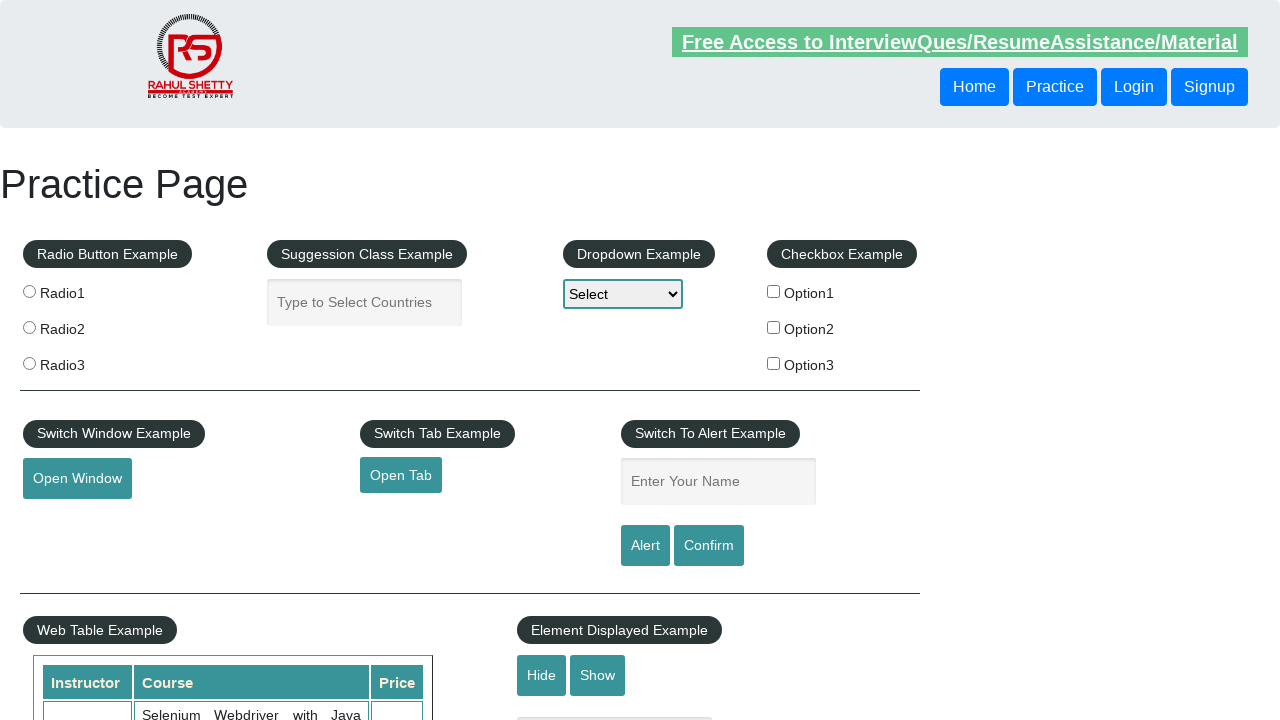

Set up dialog handler to accept alert
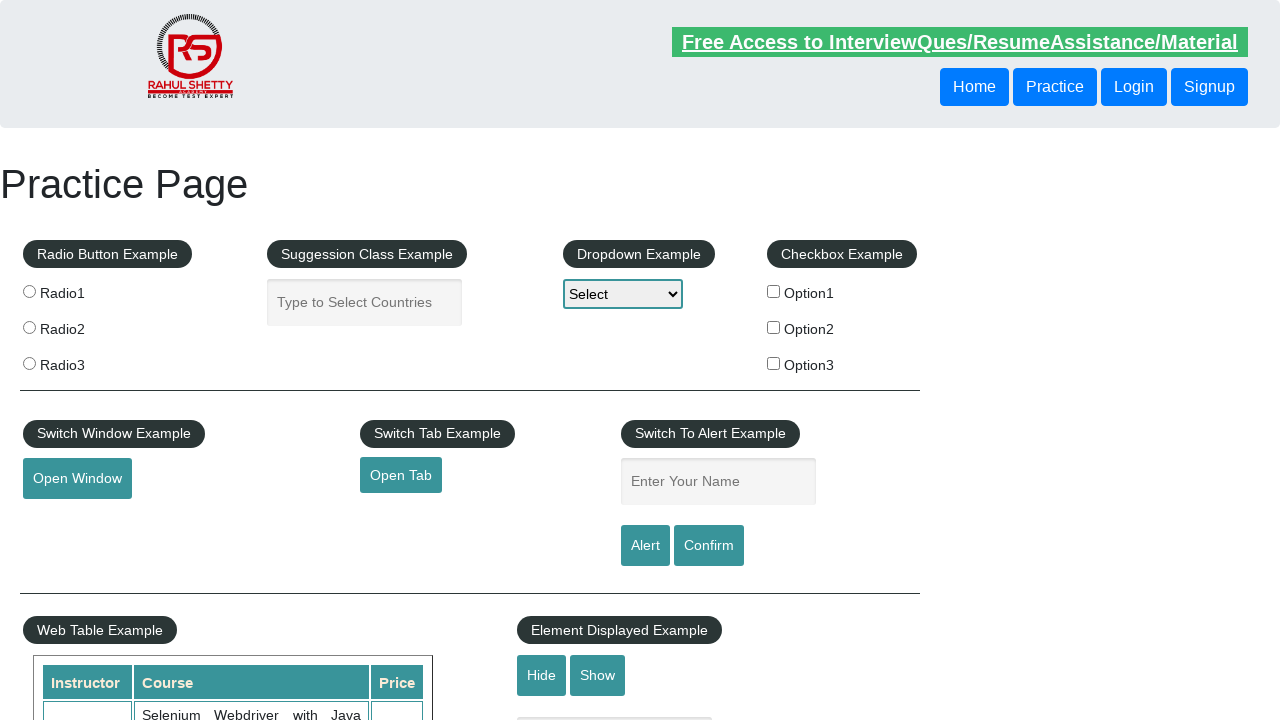

Alert dialog accepted and dismissed
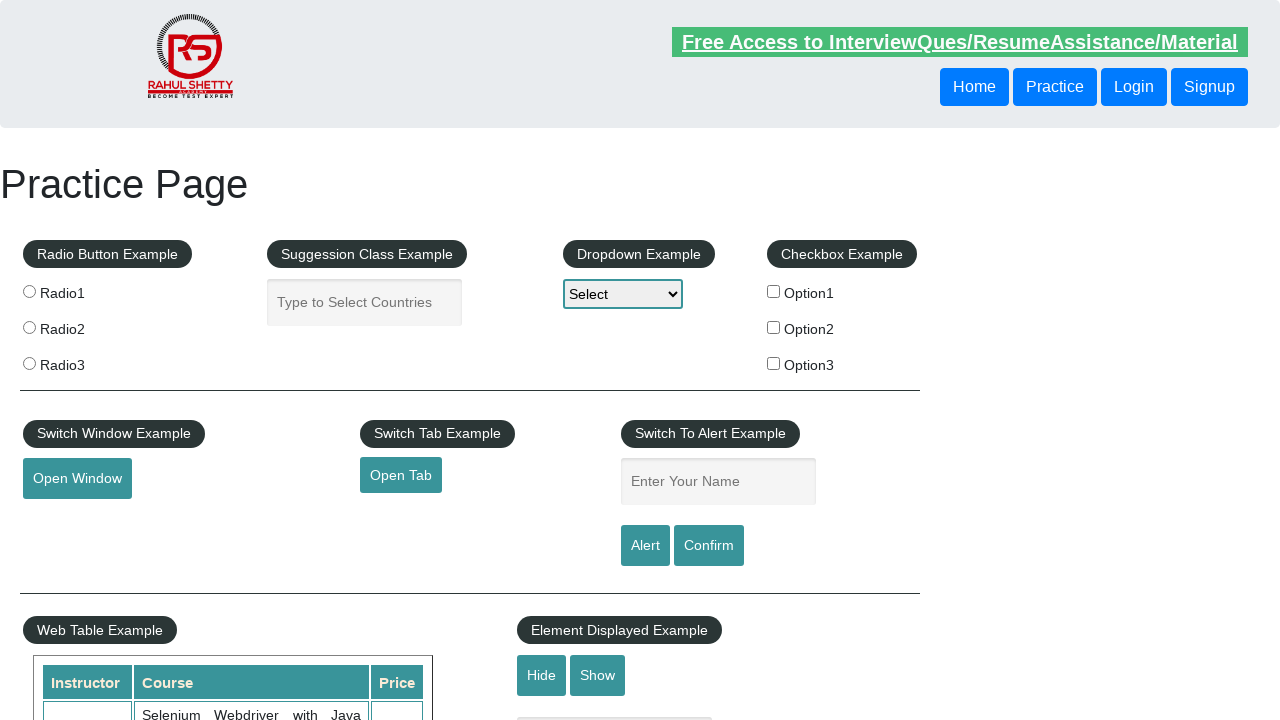

Clicked confirm button to trigger confirm dialog at (709, 546) on input#confirmbtn
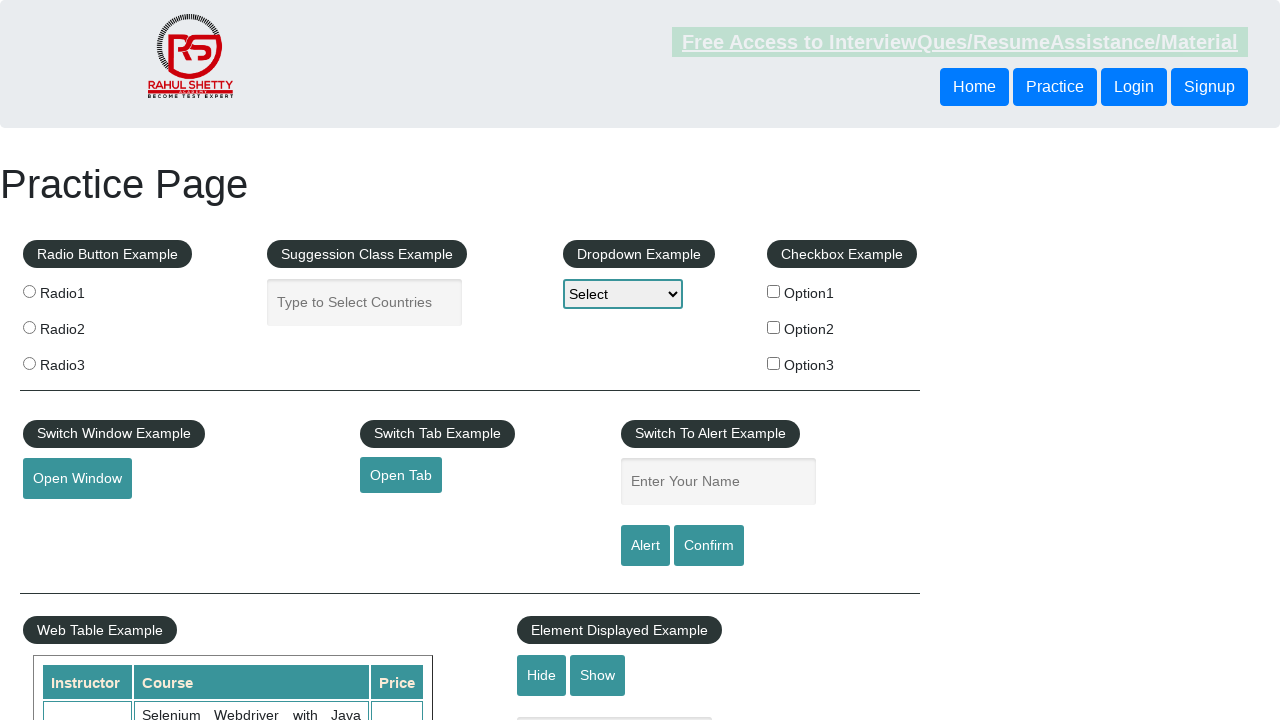

Set up dialog handler to dismiss confirm dialog
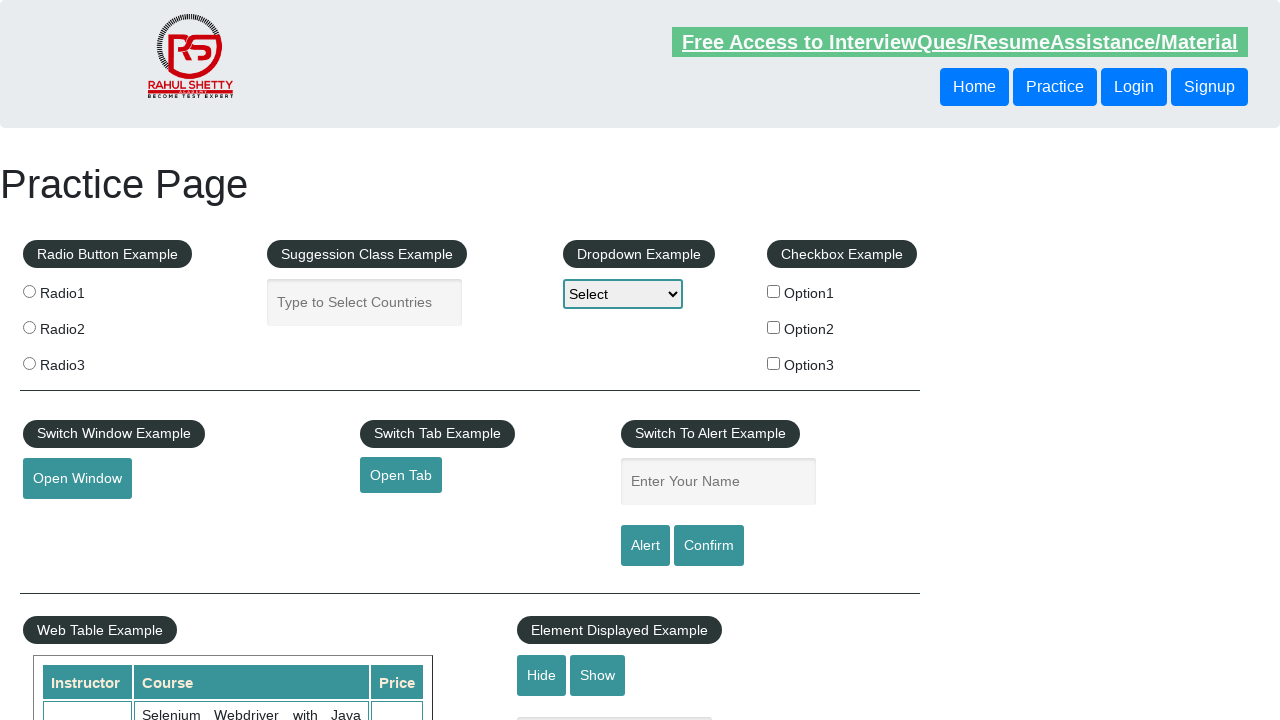

Confirm dialog dismissed
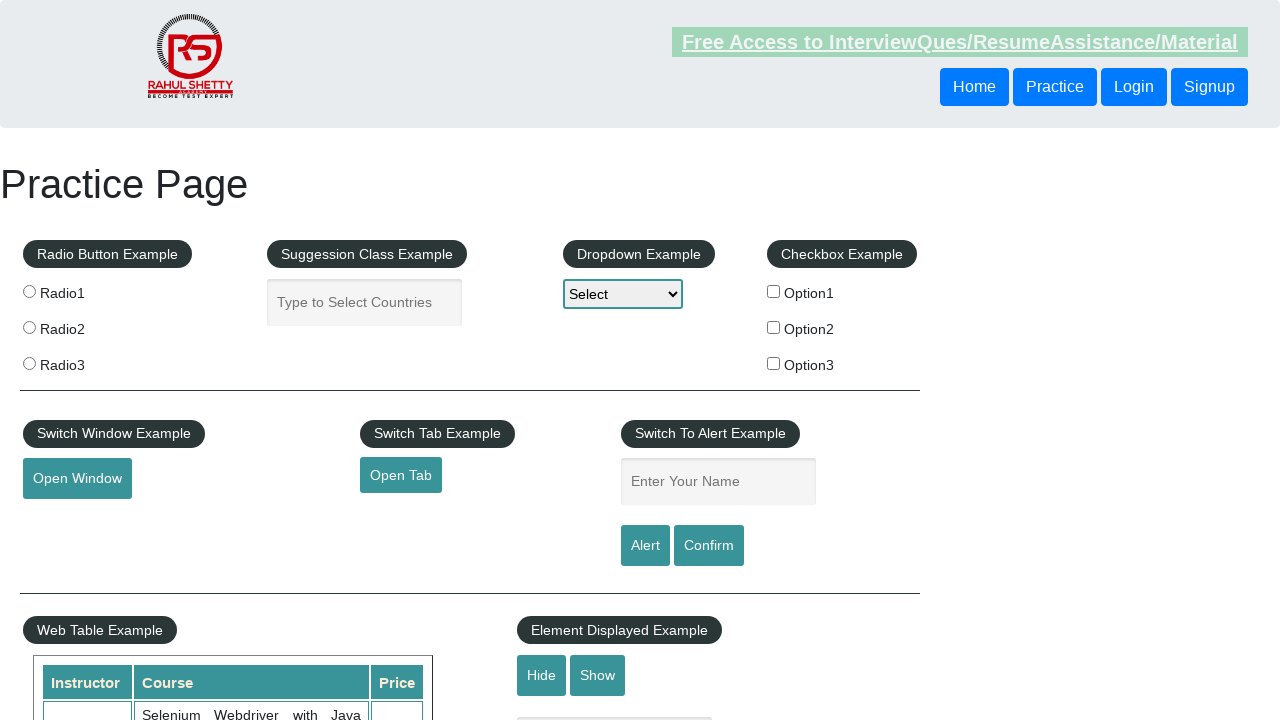

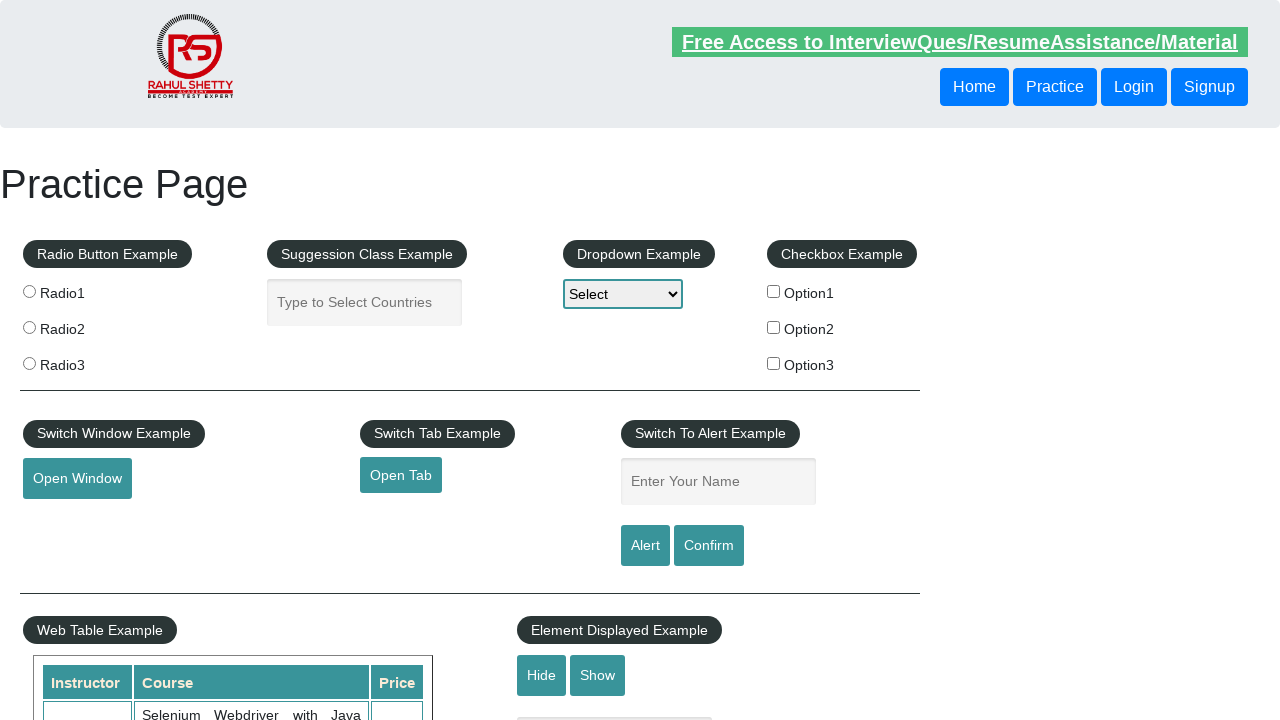